Tests right-click functionality on a button and verifies the resulting message

Starting URL: https://demoqa.com/buttons

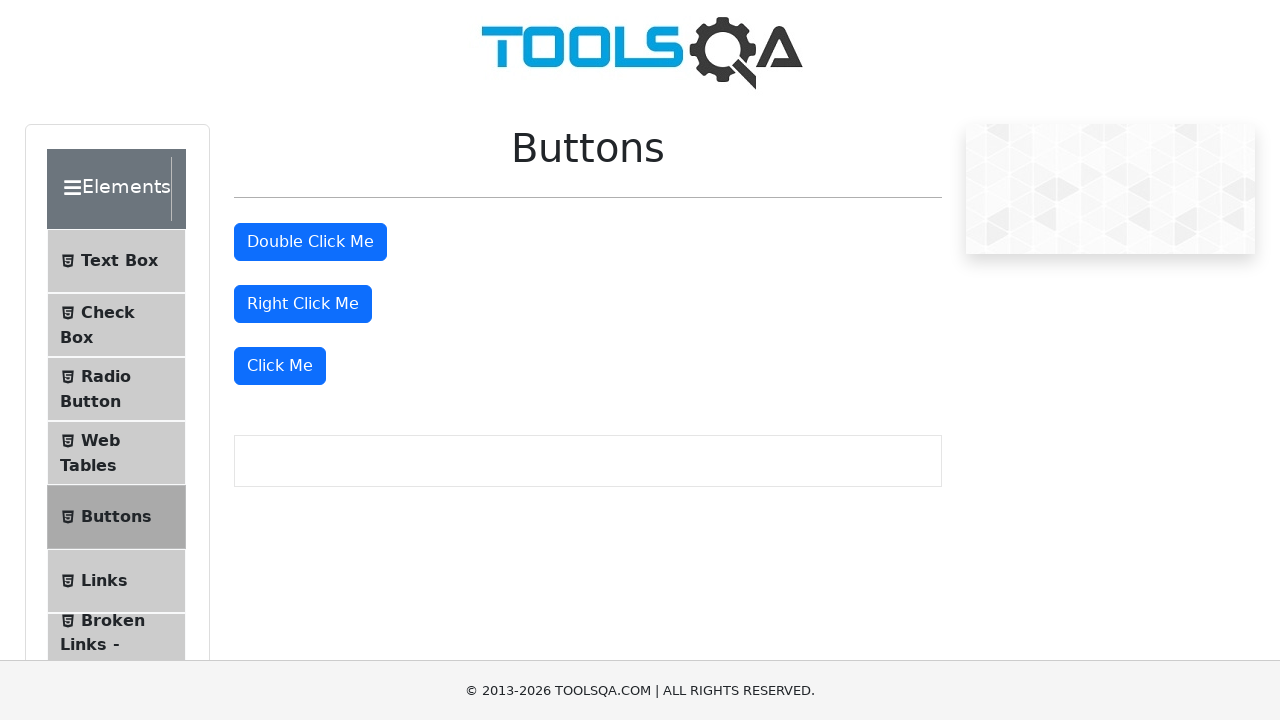

Navigated to https://demoqa.com/buttons
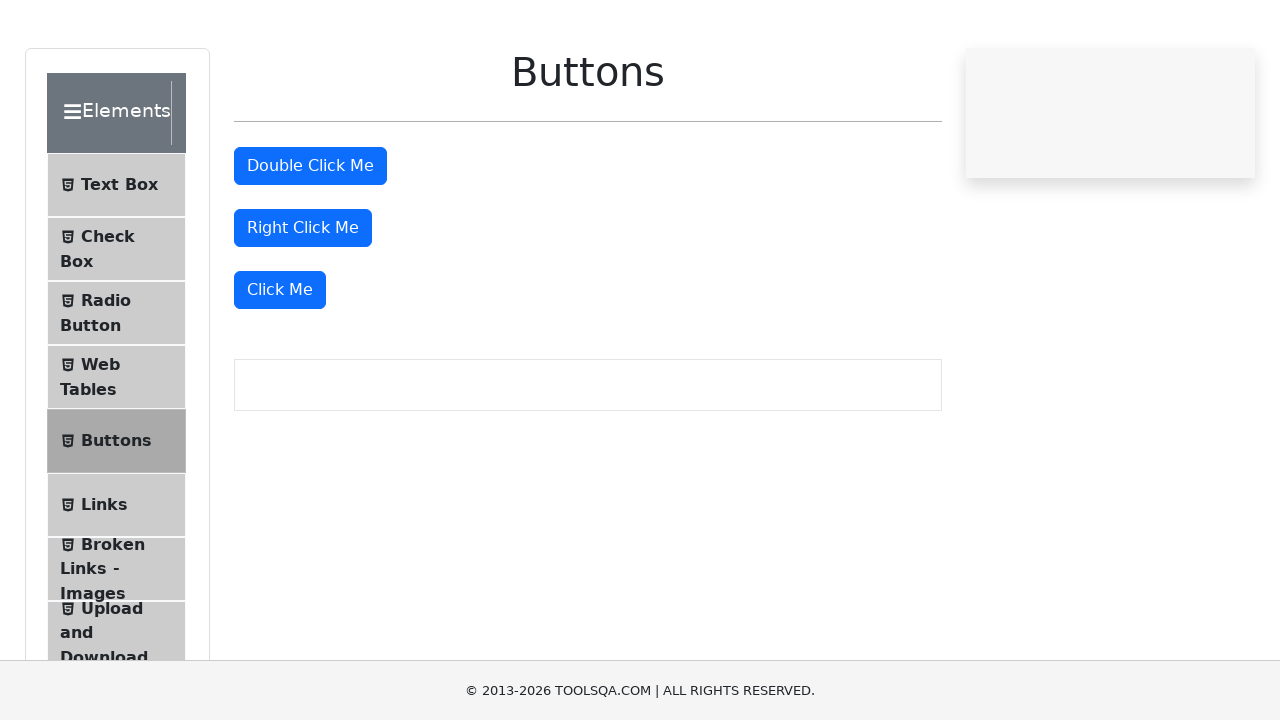

Right-clicked the 'Right Click Me' button at (303, 304) on //button[@id='rightClickBtn' and contains(text(), 'Right Click Me')]
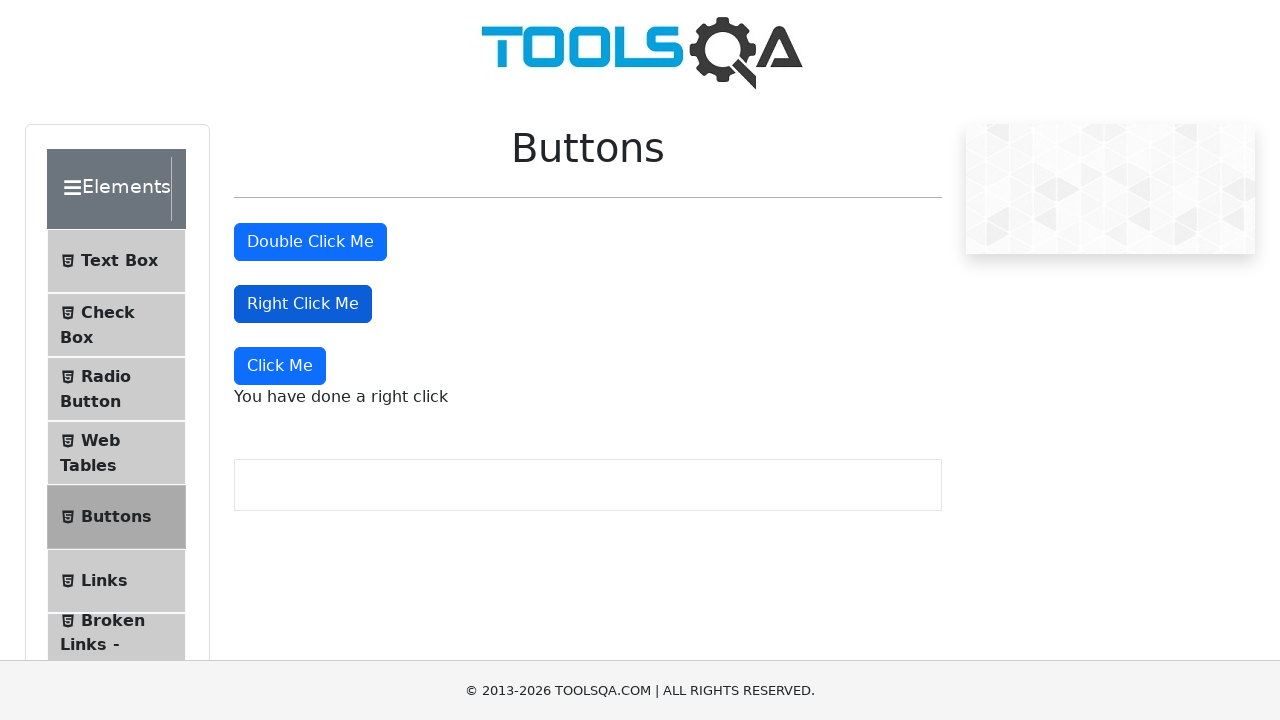

Right-click message appeared on the page
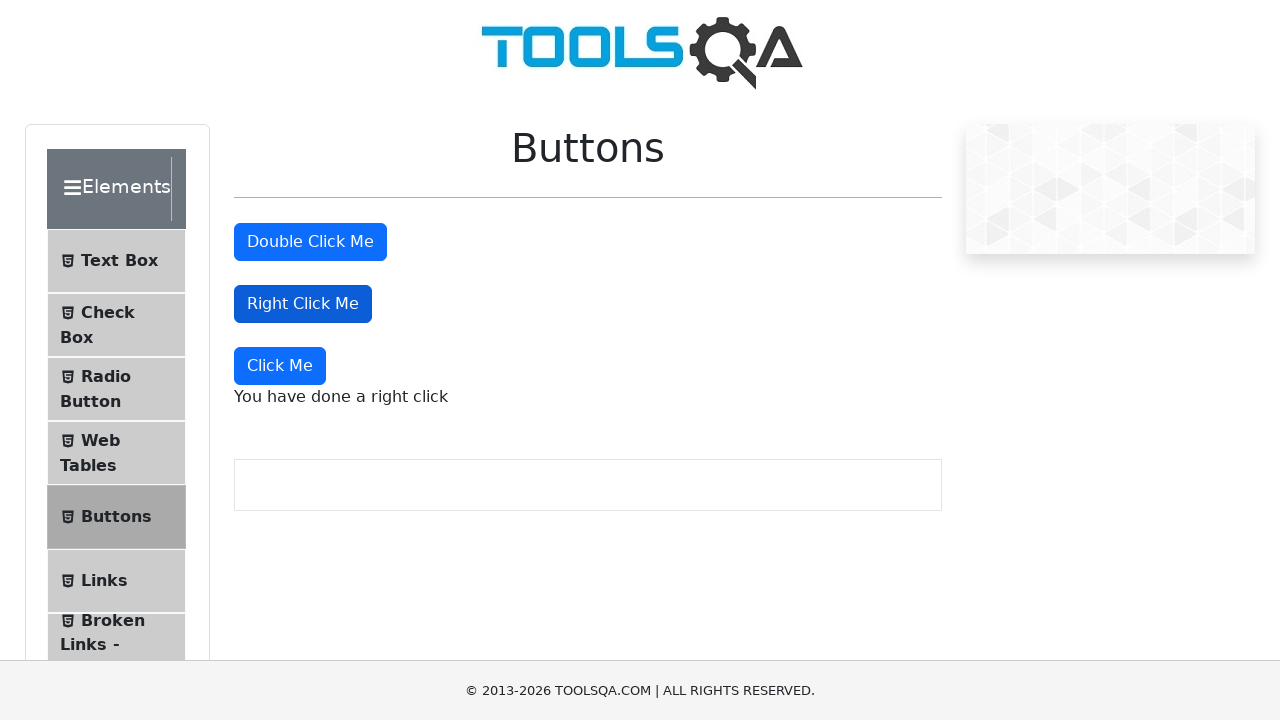

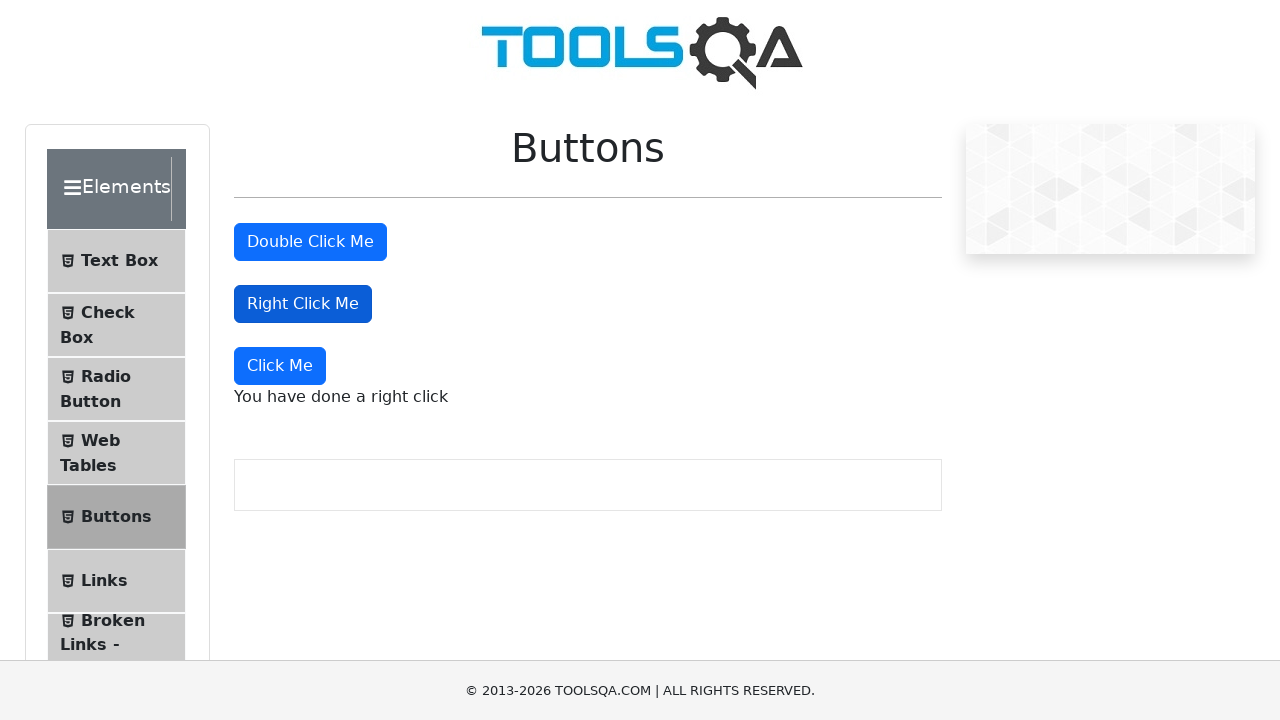